Navigates to Selenium website, refreshes the page, clicks on a navigation link, and scrolls down the page

Starting URL: https://www.selenium.dev/

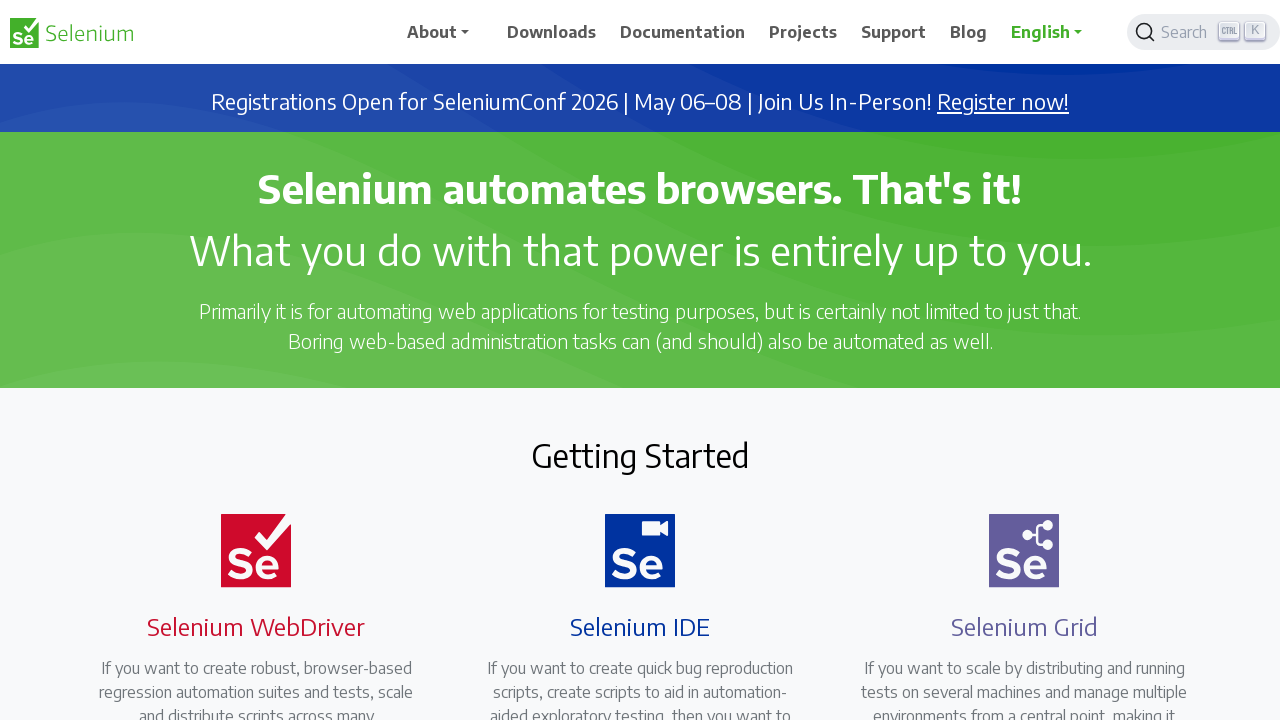

Navigated to https://www.selenium.dev/
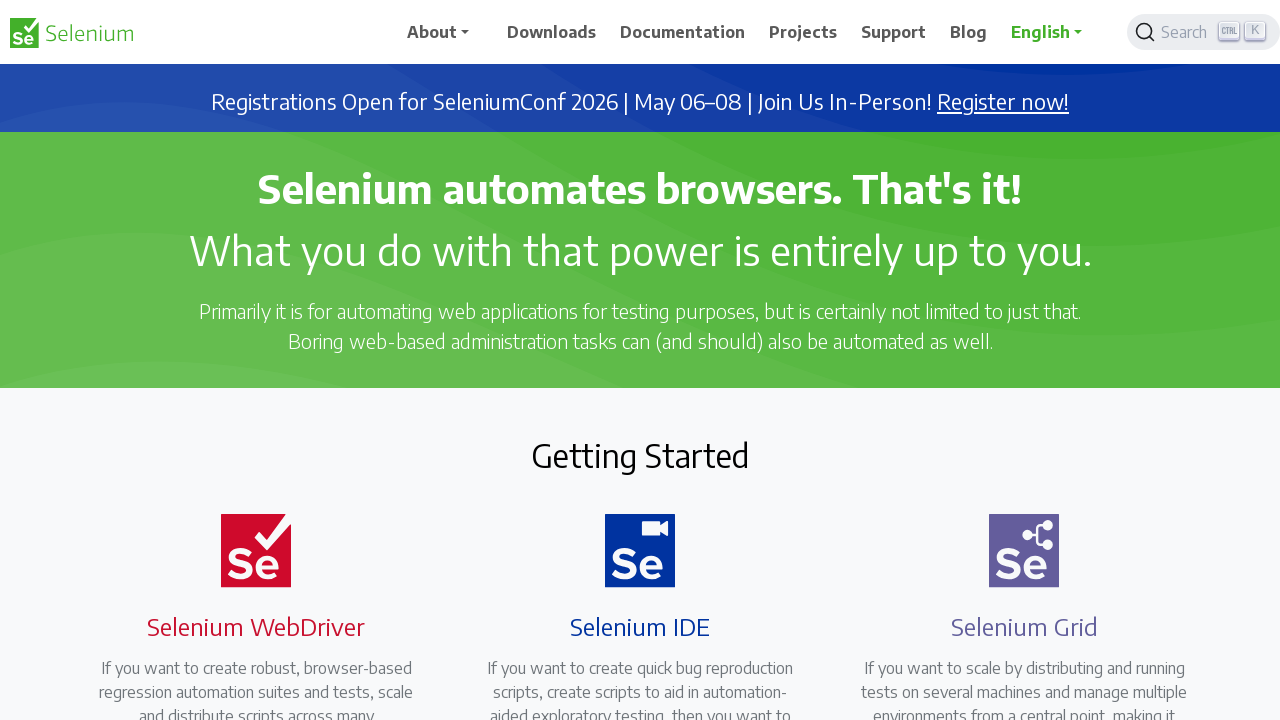

Reloaded the page
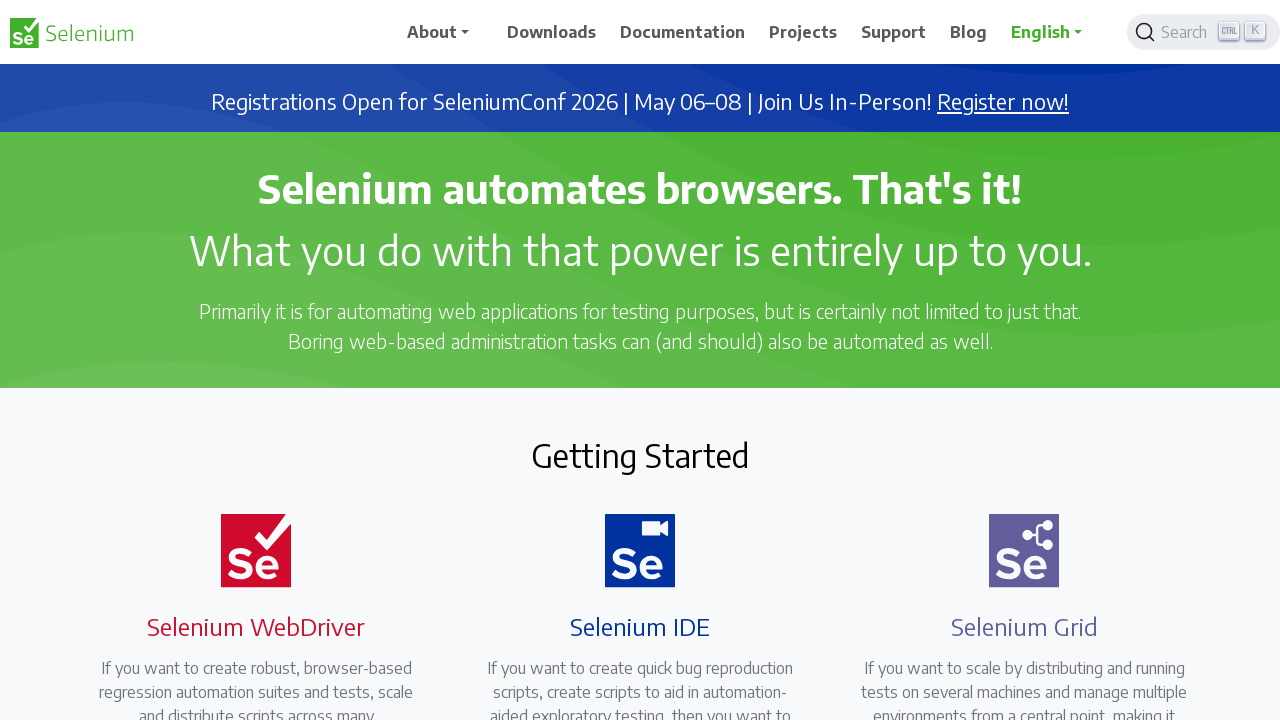

Clicked on the 3rd navigation link in the main navbar at (683, 32) on #main_navbar ul li:nth-child(3) a
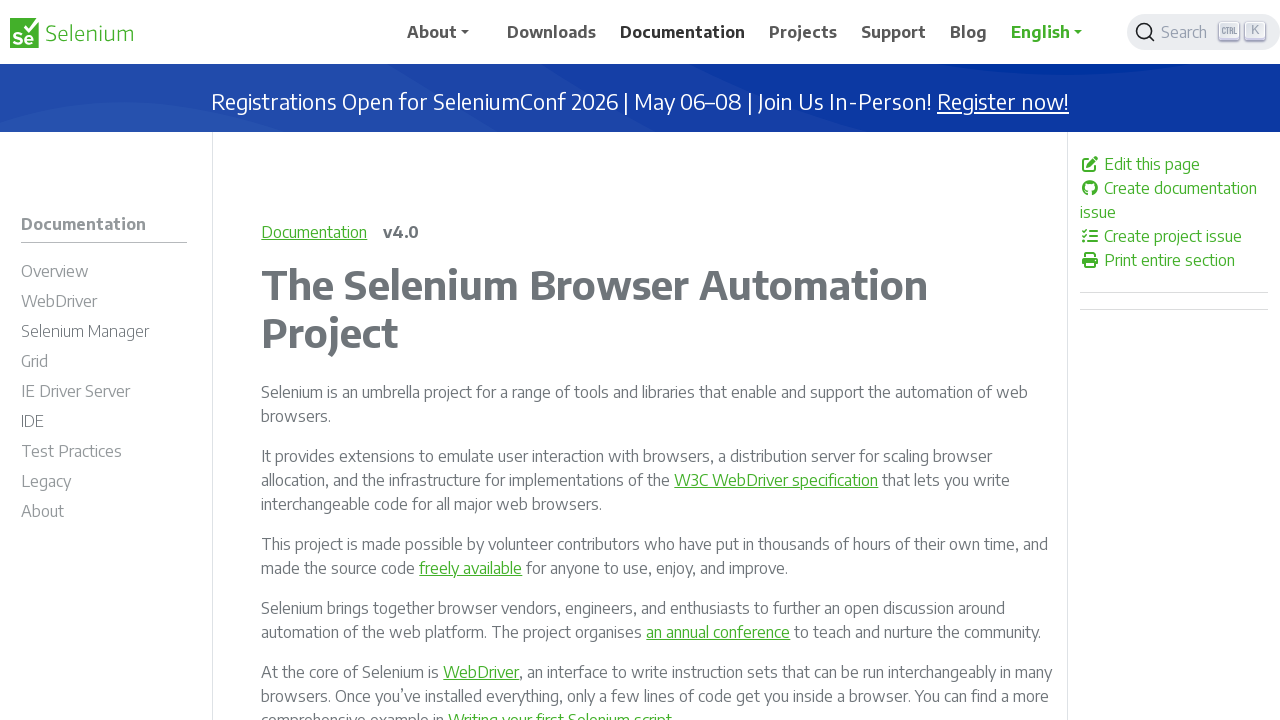

Scrolled down the page by 200px horizontally and 600px vertically
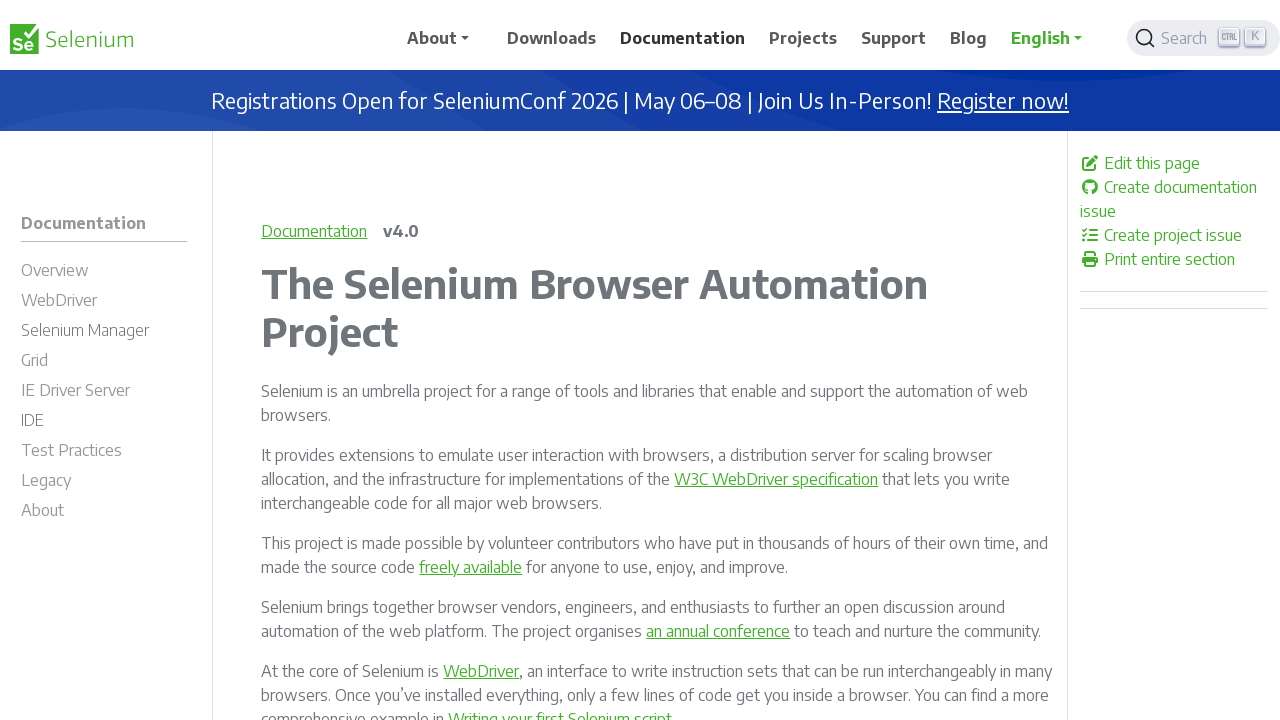

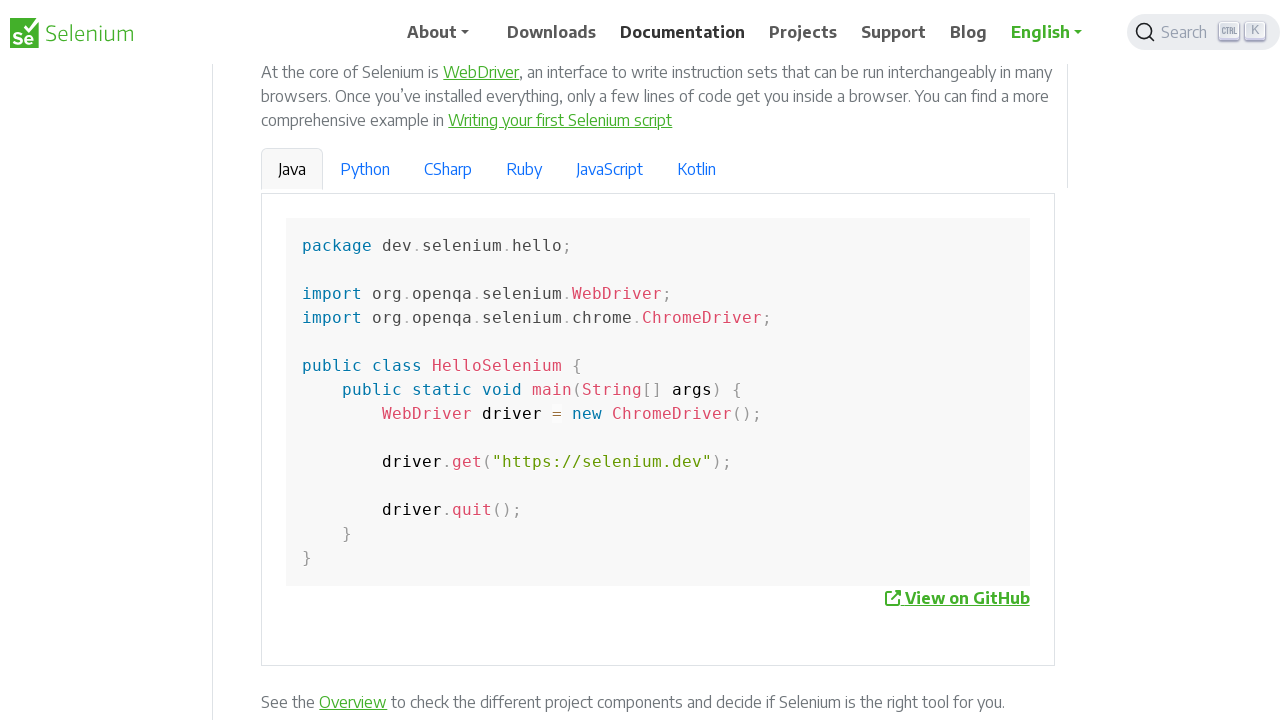